Tests page loading and scrolling behavior on a fishing charter rates page, including window resizing to test responsive design, and also visits a second website to verify page rendering.

Starting URL: https://www.3rdcoastsightcast.com/texas-fishing-charter-rates

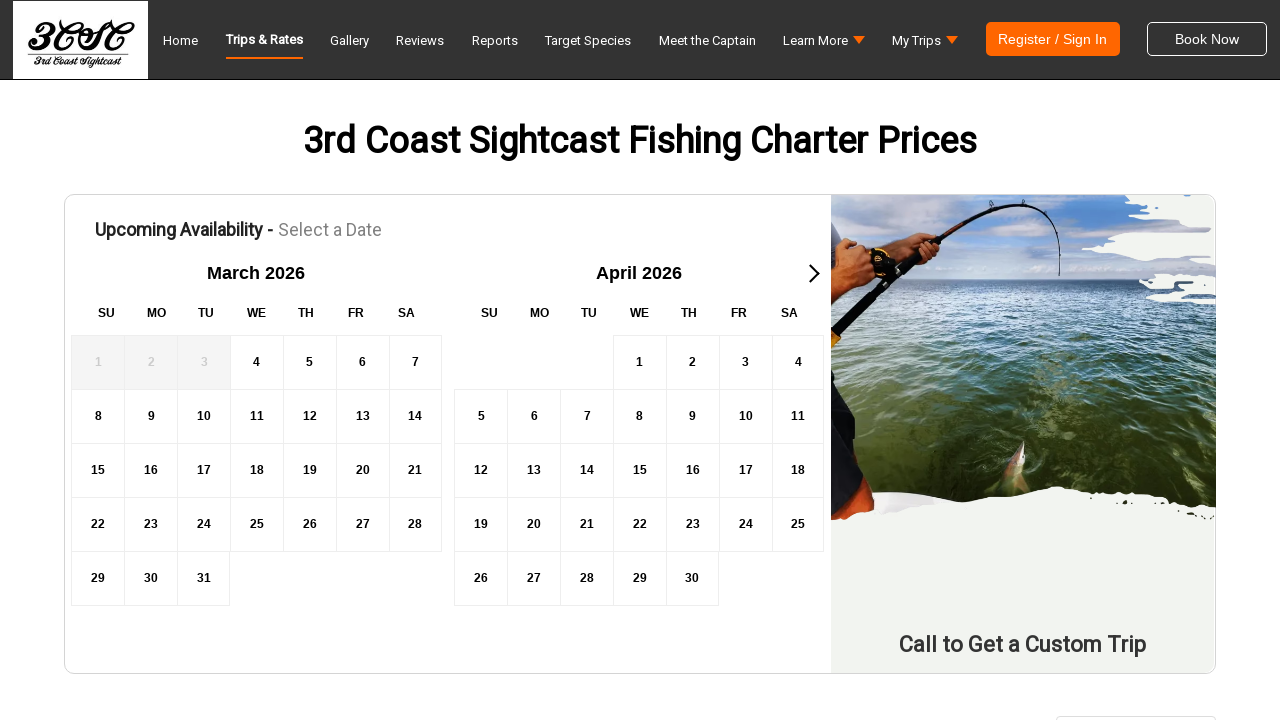

Set viewport to 1920x1080 (desktop)
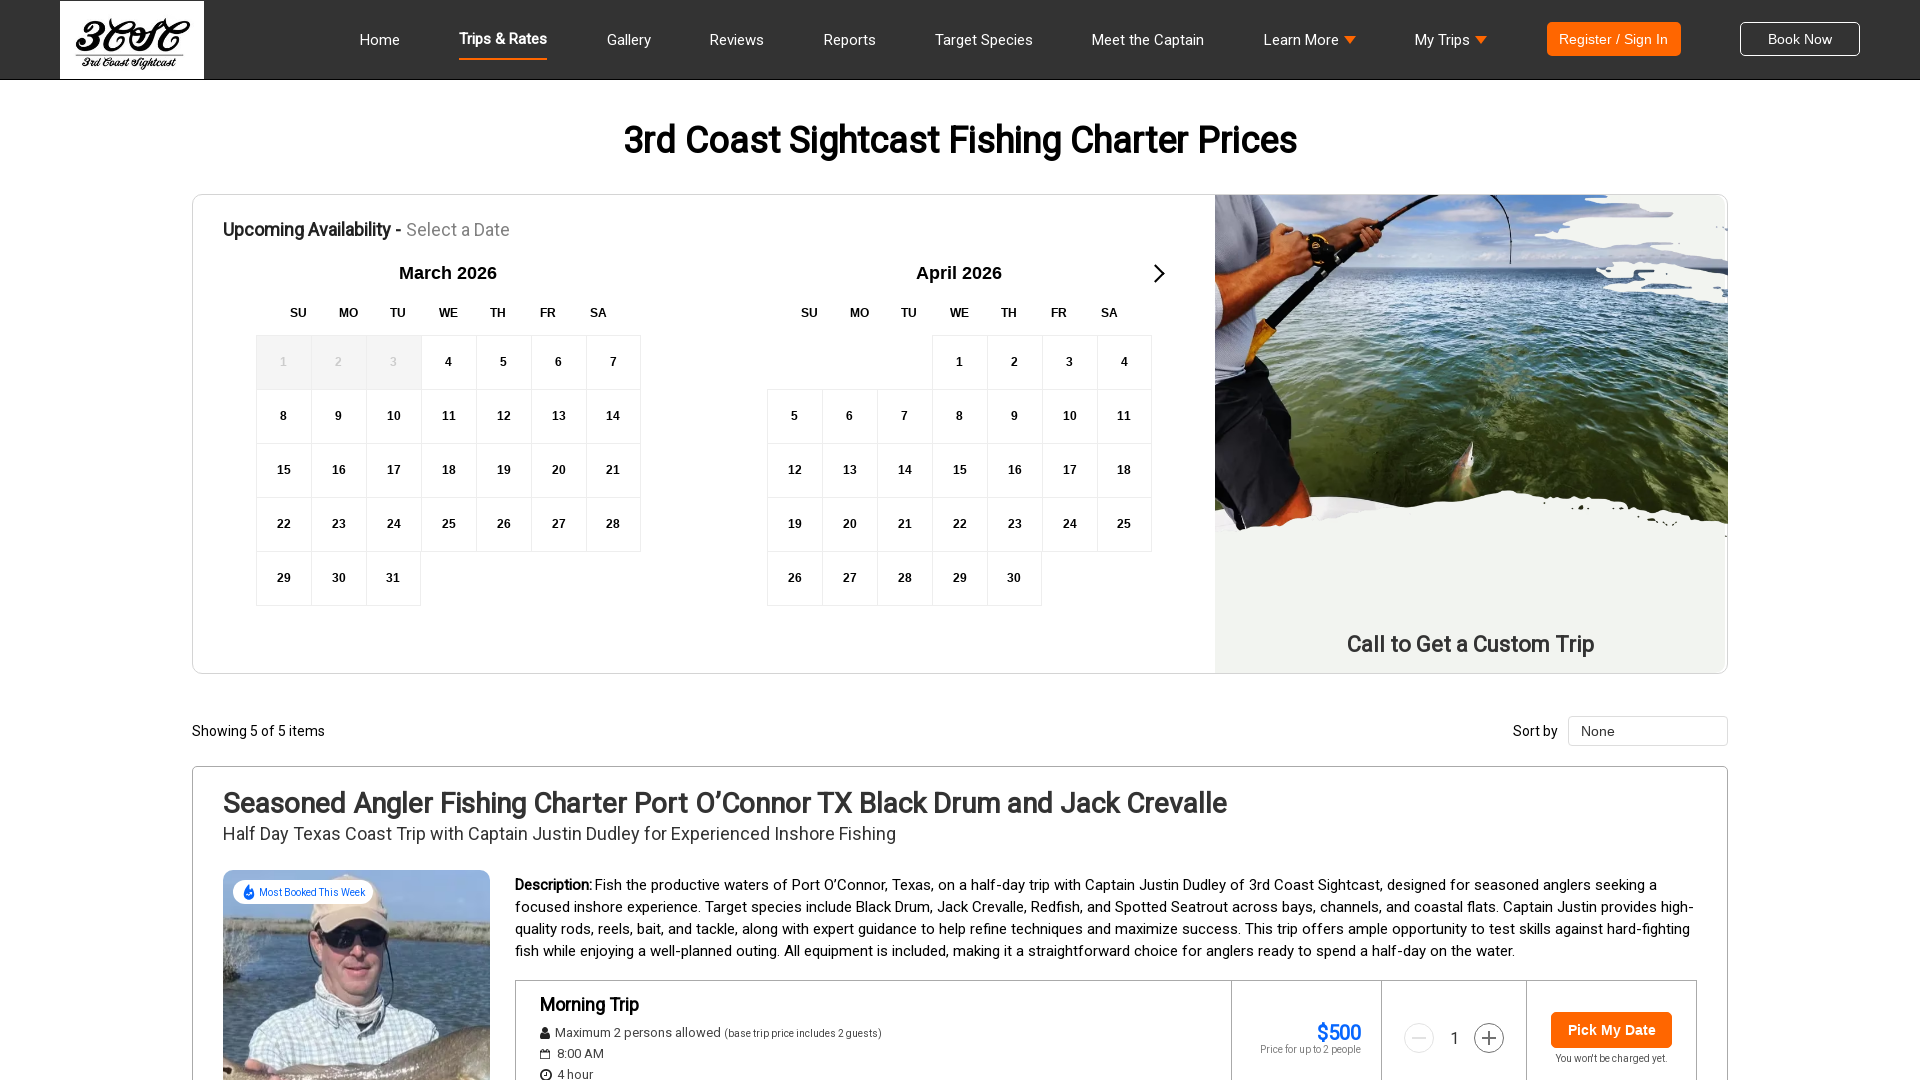

Reloaded the fishing charter rates page
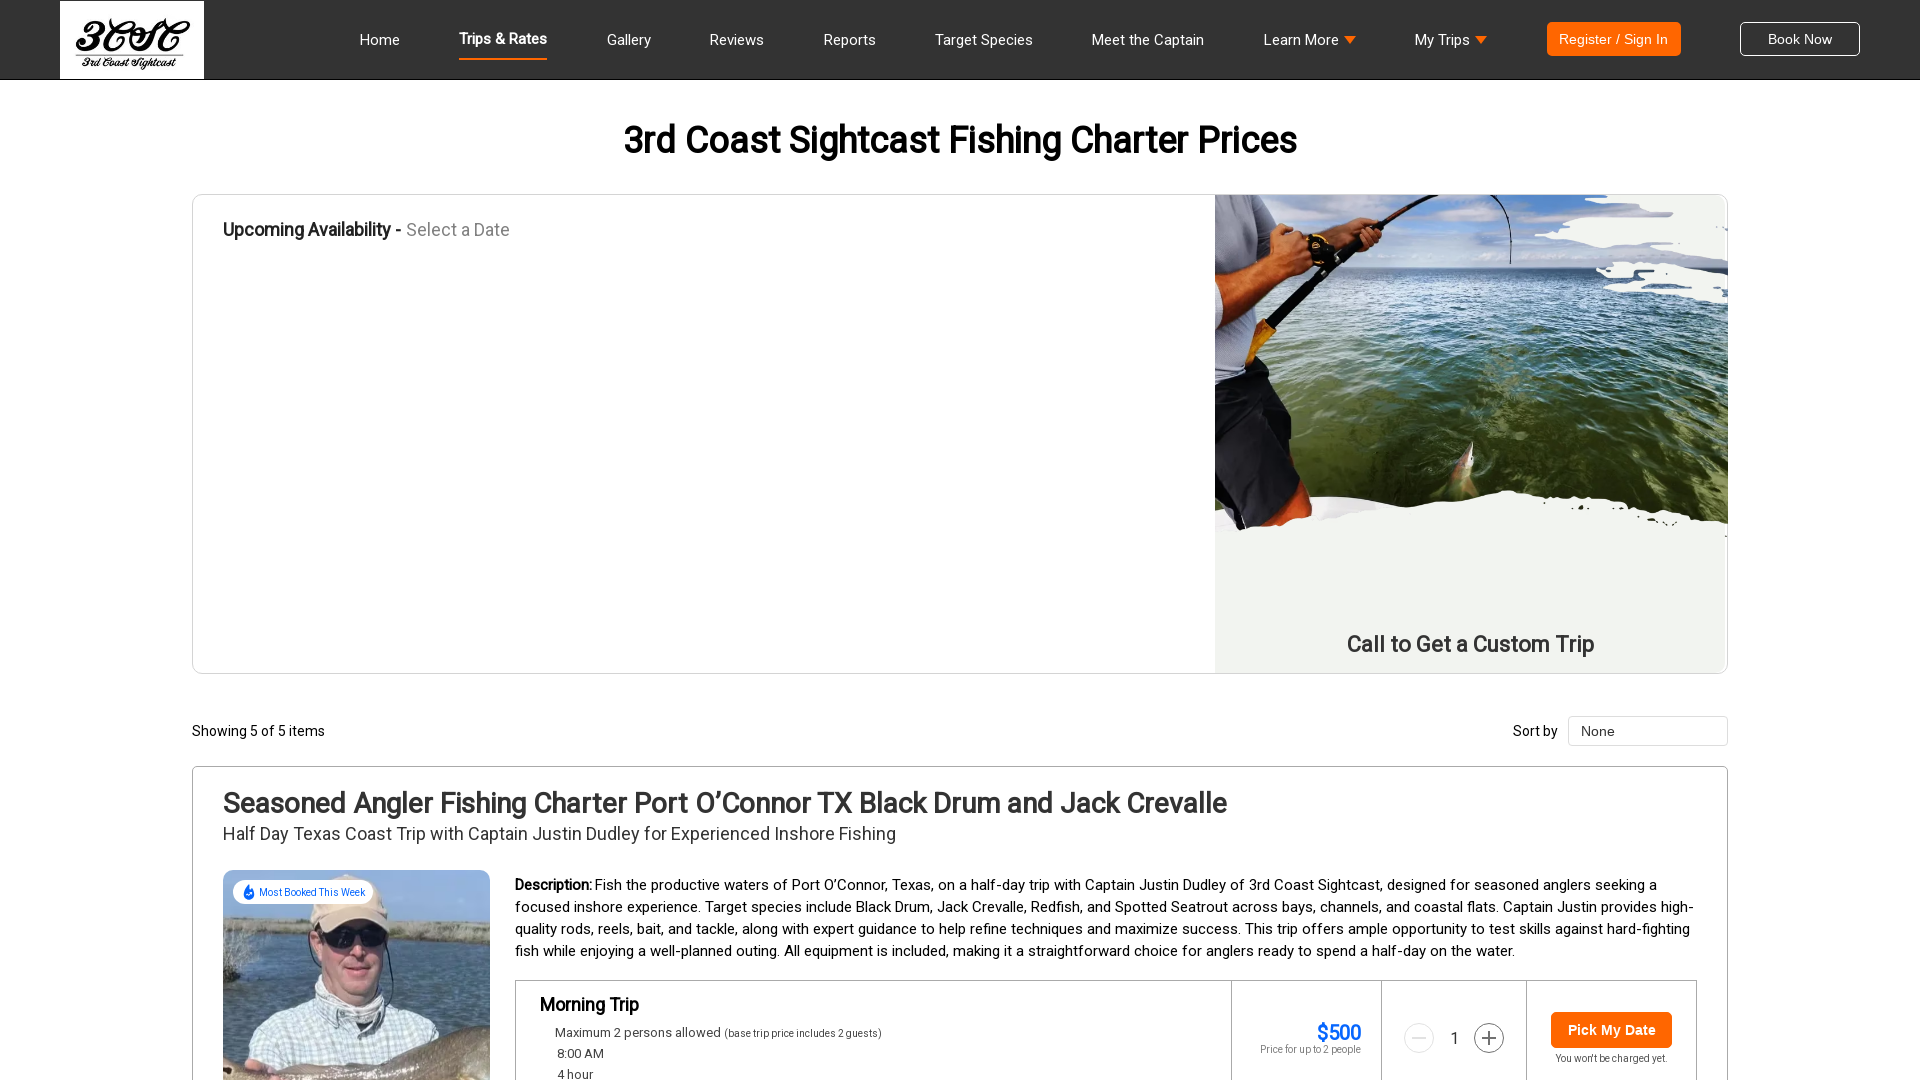

Scrolled to bottom of fishing charter rates page
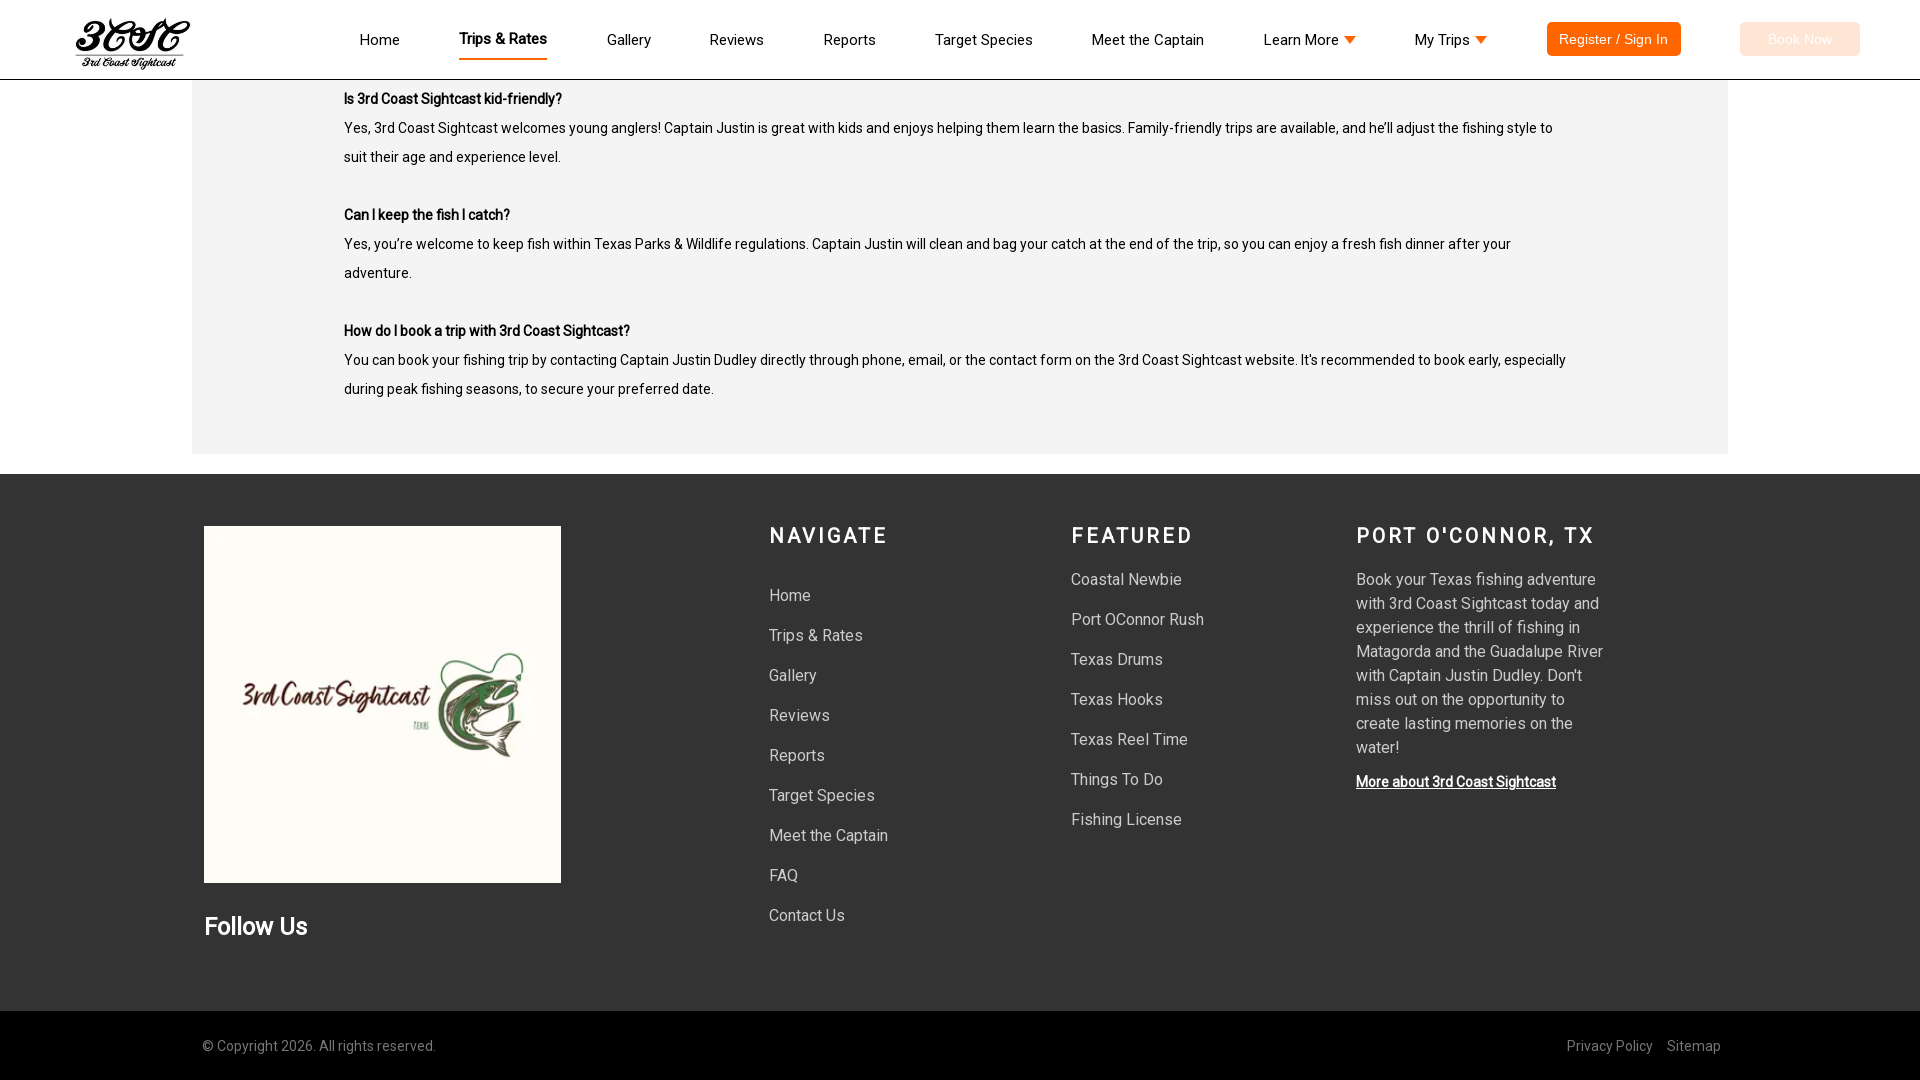

Navigated to second website (bento.monexinsight-dev.net)
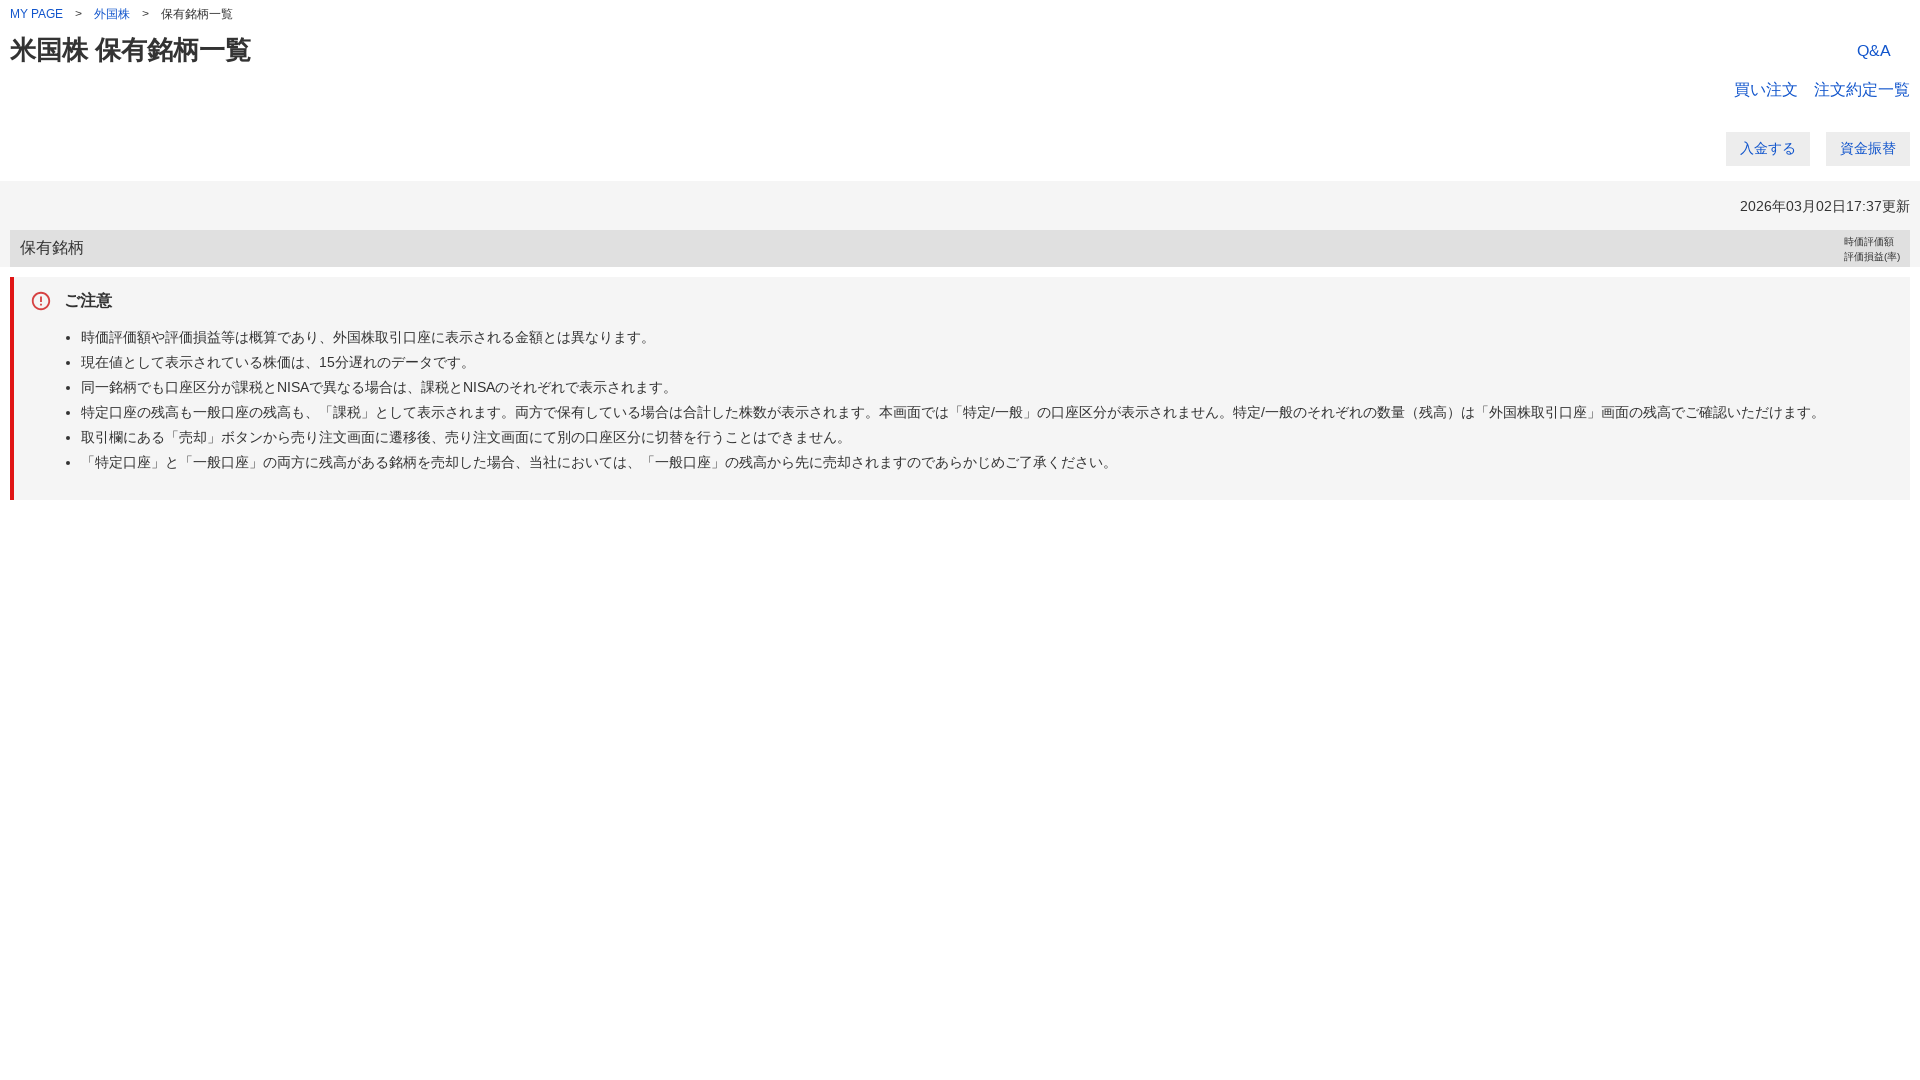

Reloaded second website
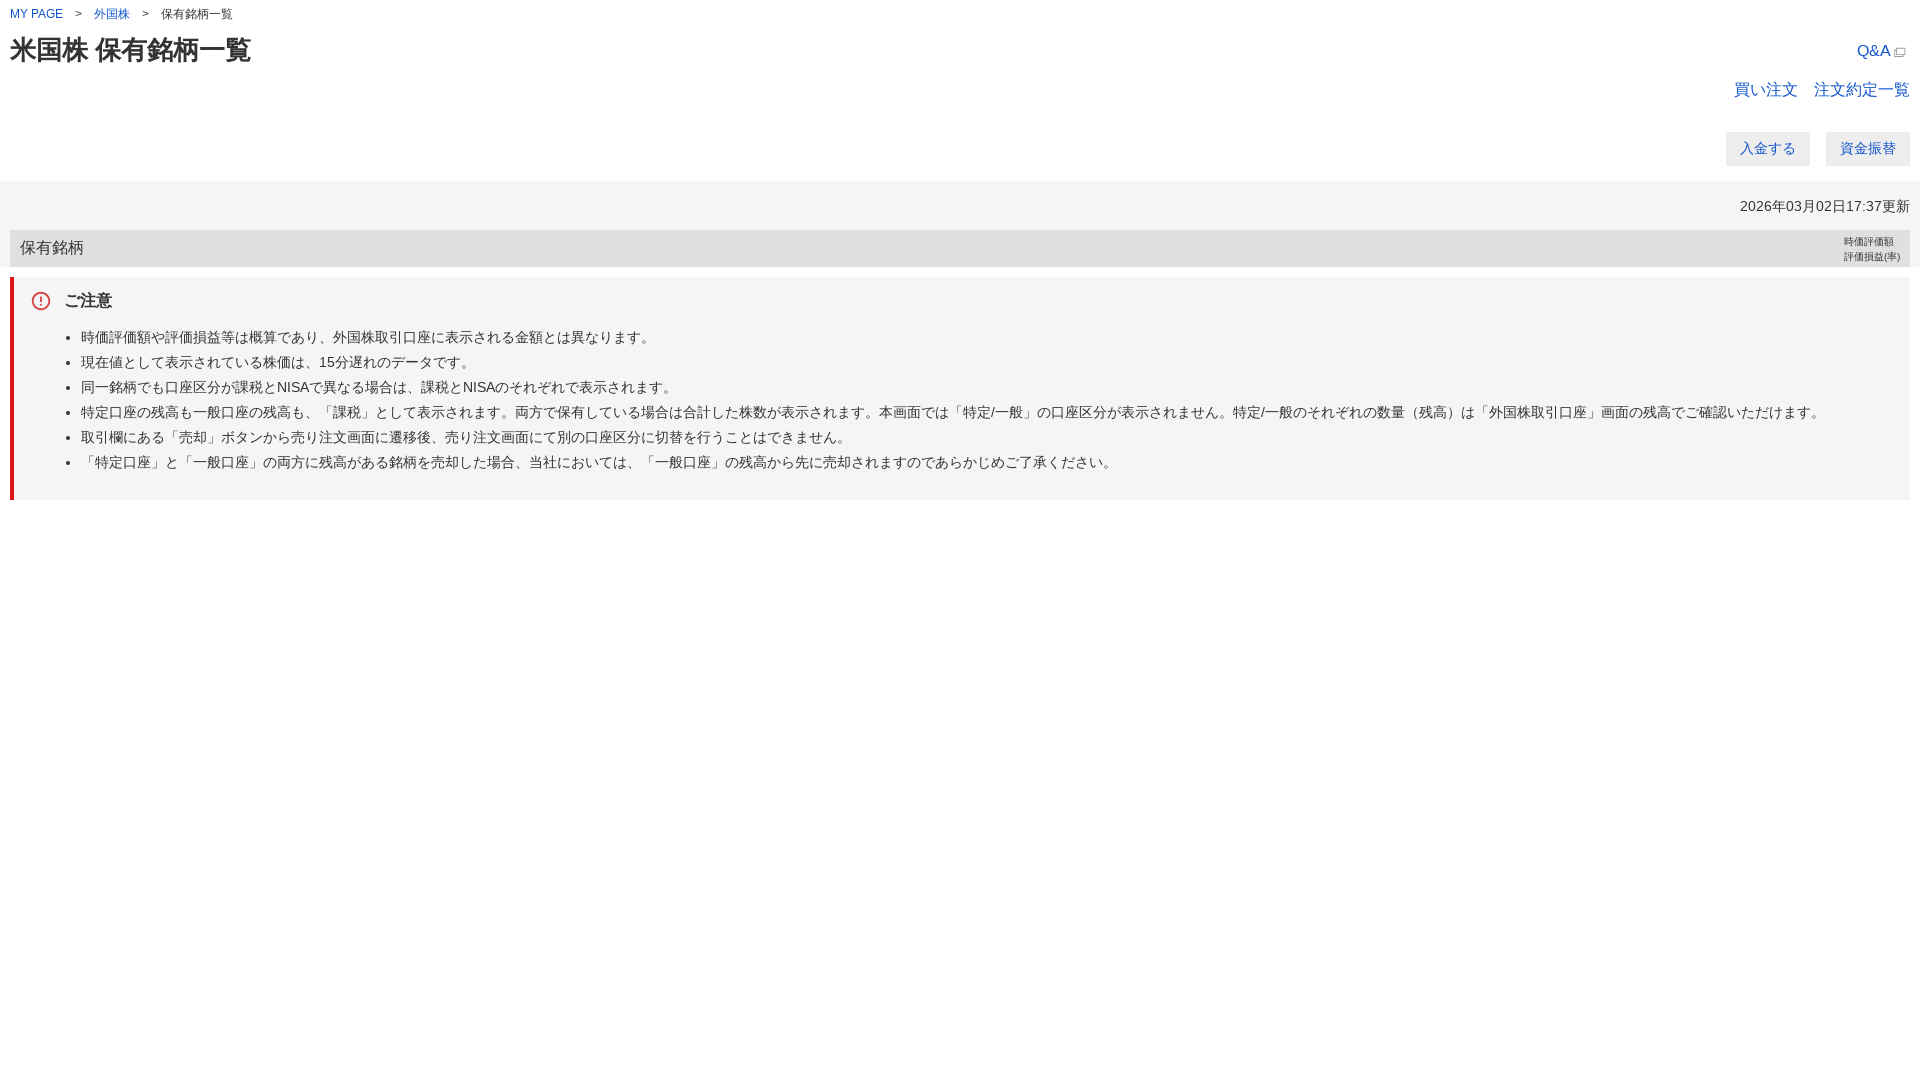

Scrolled to bottom of second website
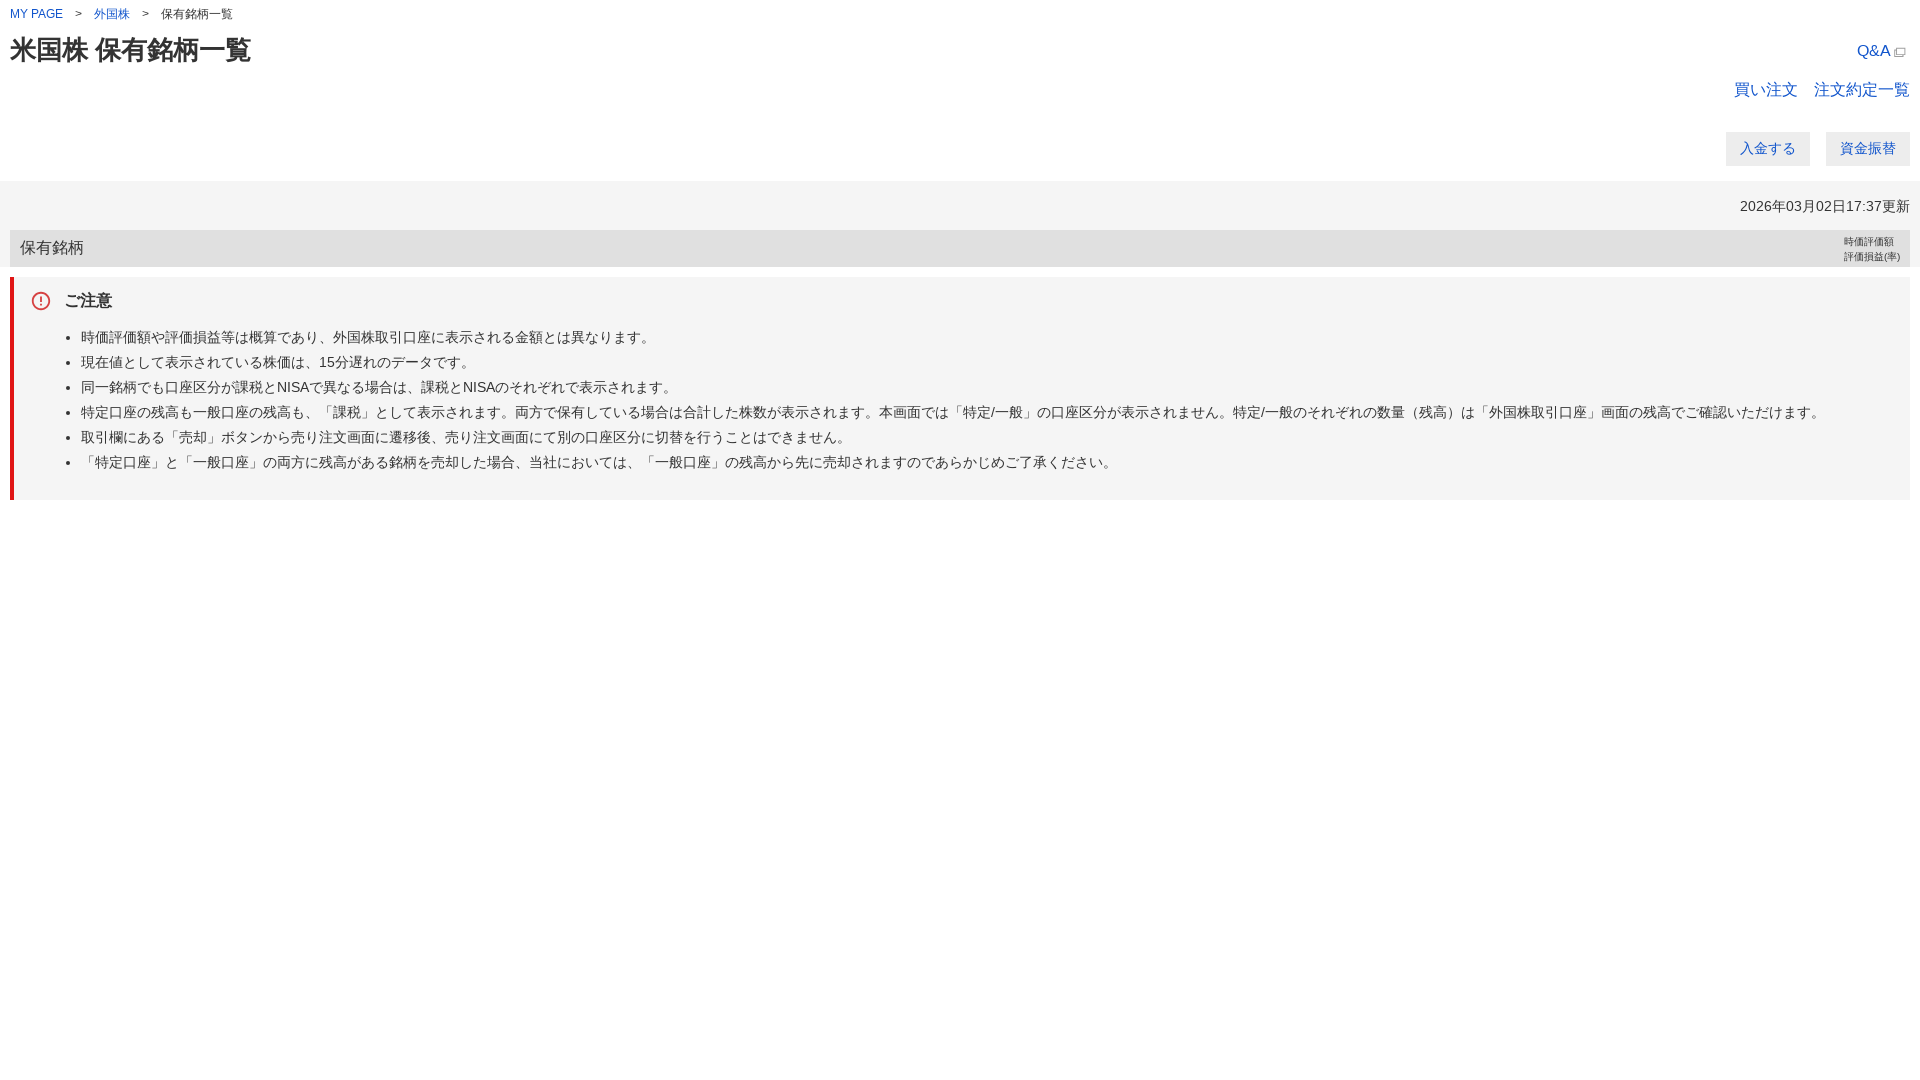

Resized viewport to mobile dimensions (380x3080)
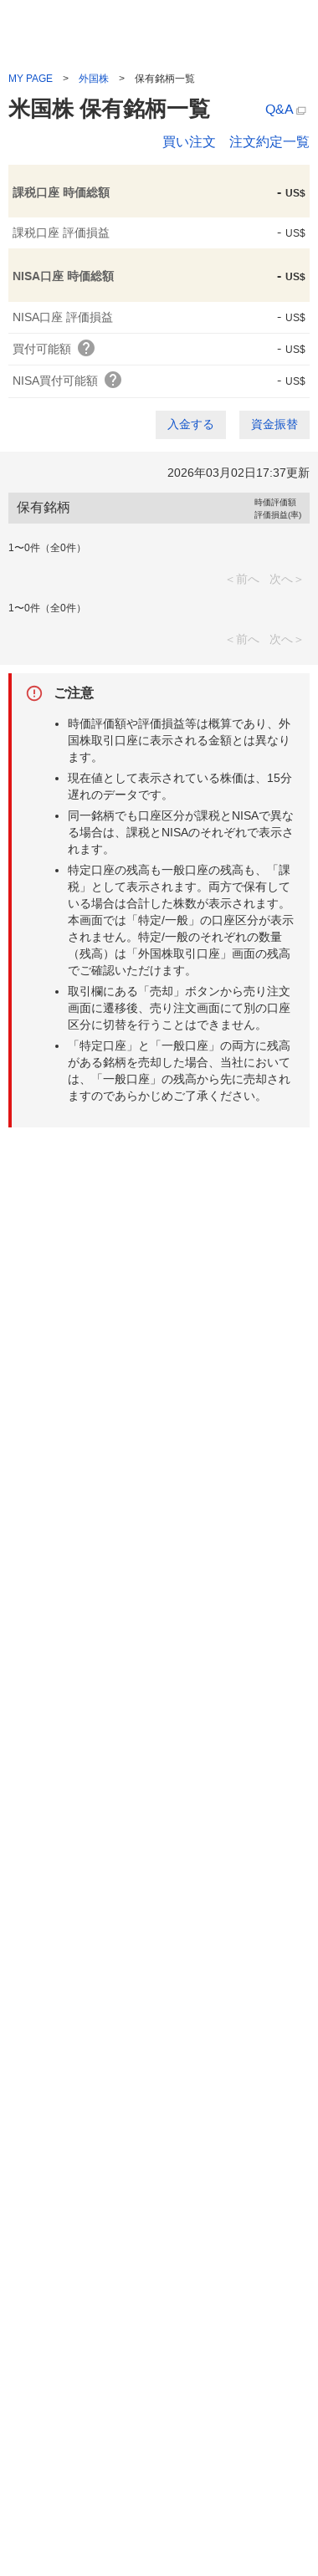

Reloaded second website on mobile viewport
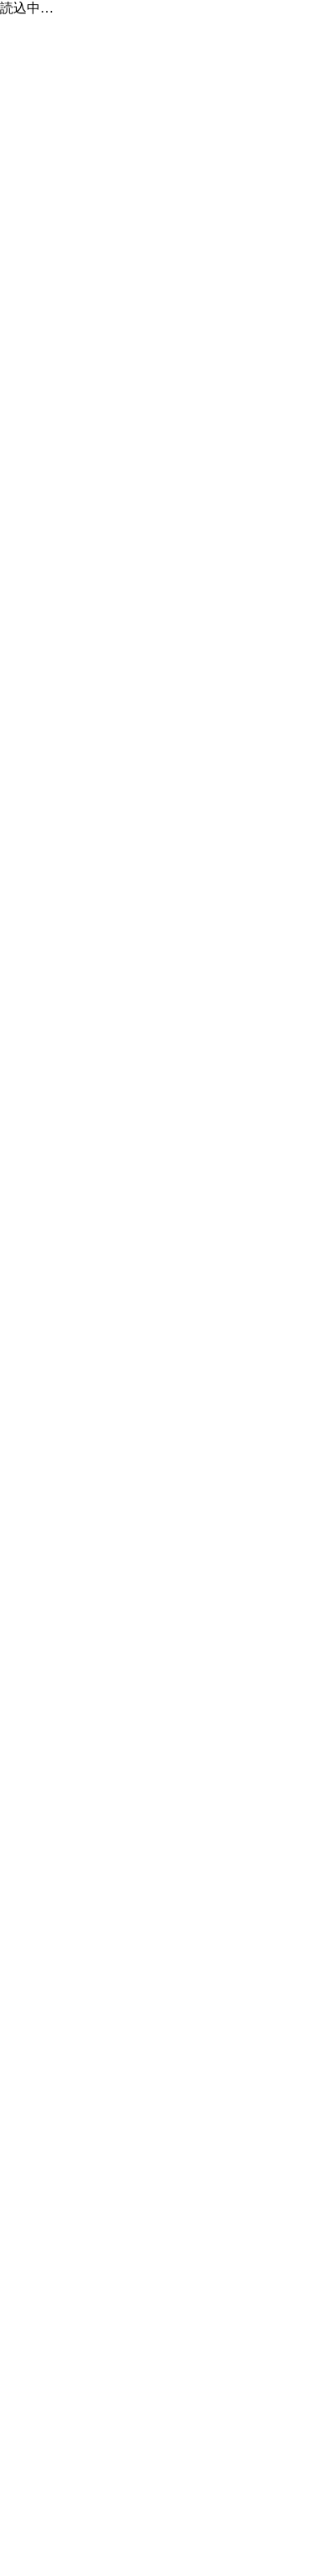

Navigated back to fishing charter rates page on mobile viewport
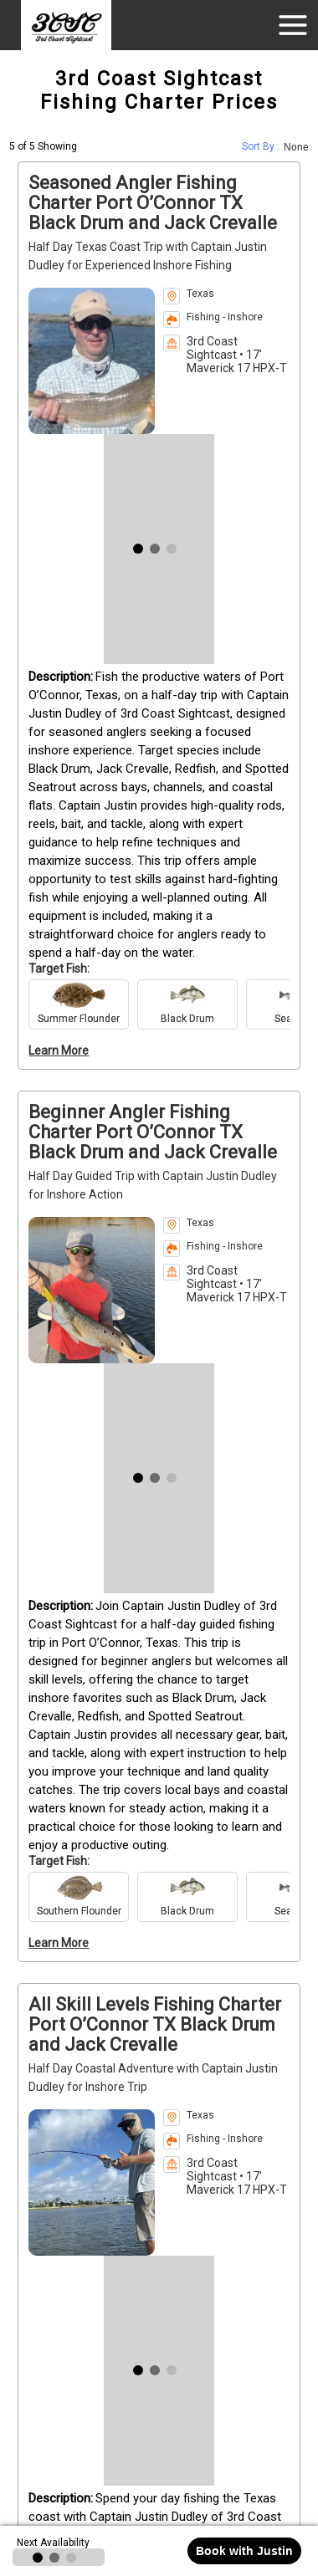

Scrolled to bottom of fishing charter rates page on mobile
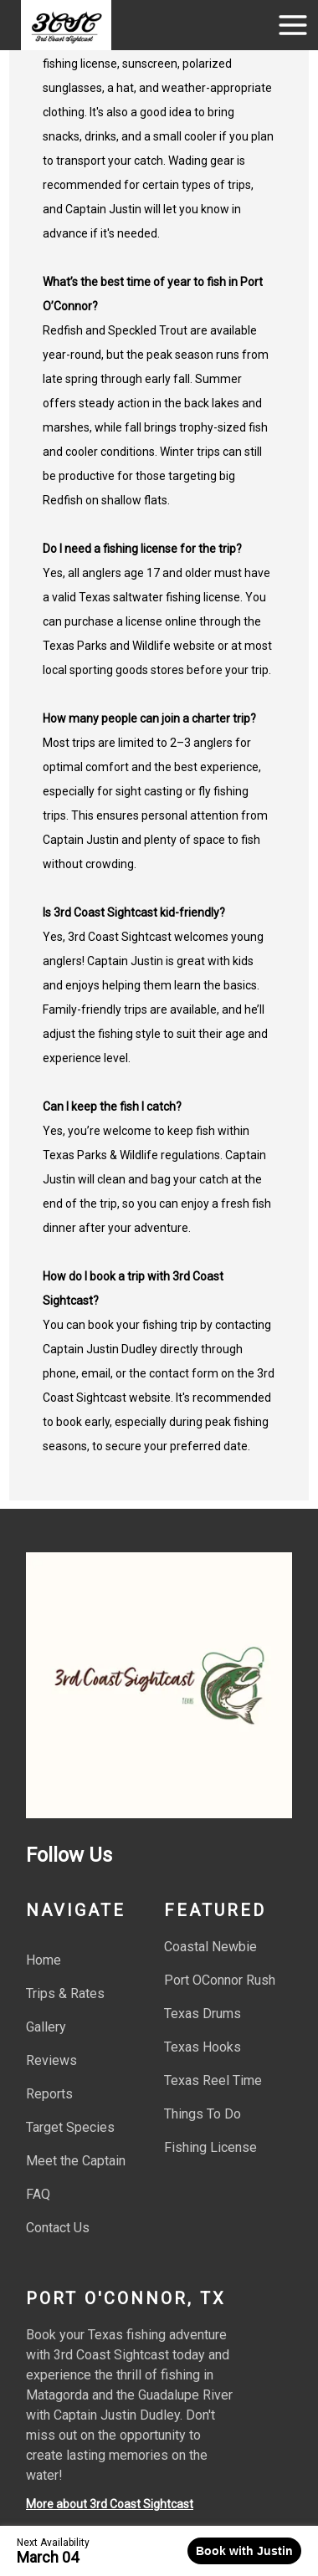

Navigated to second website on mobile viewport
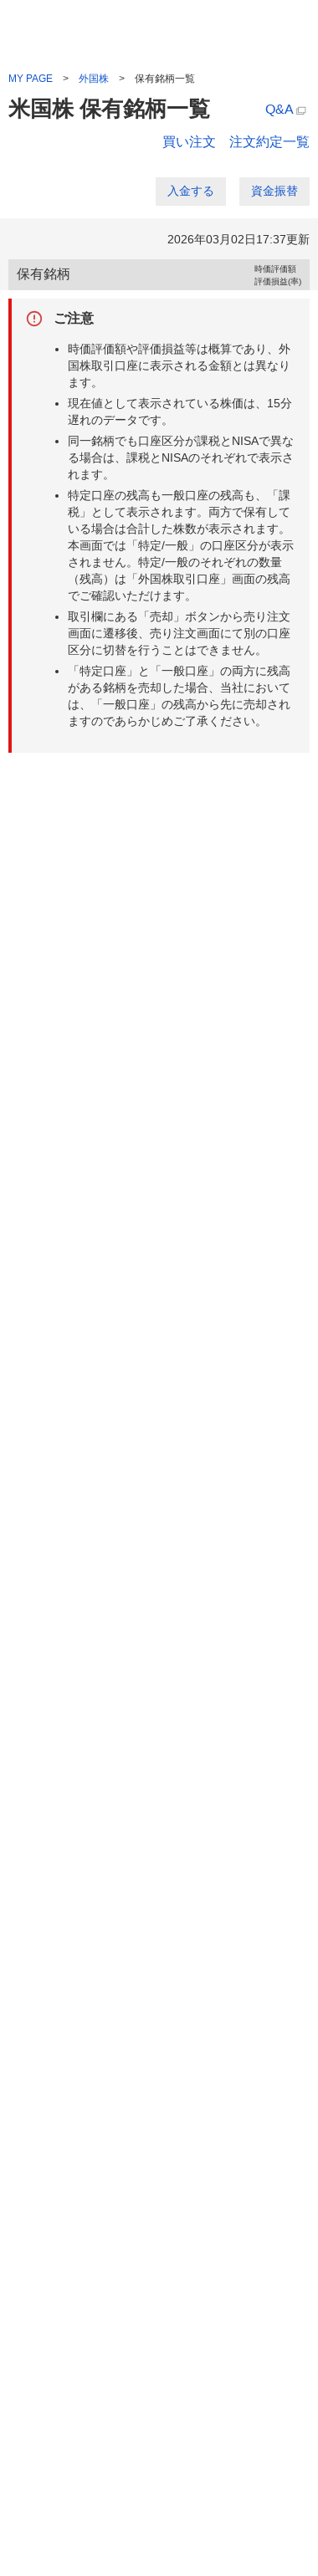

Scrolled to bottom of second website on mobile
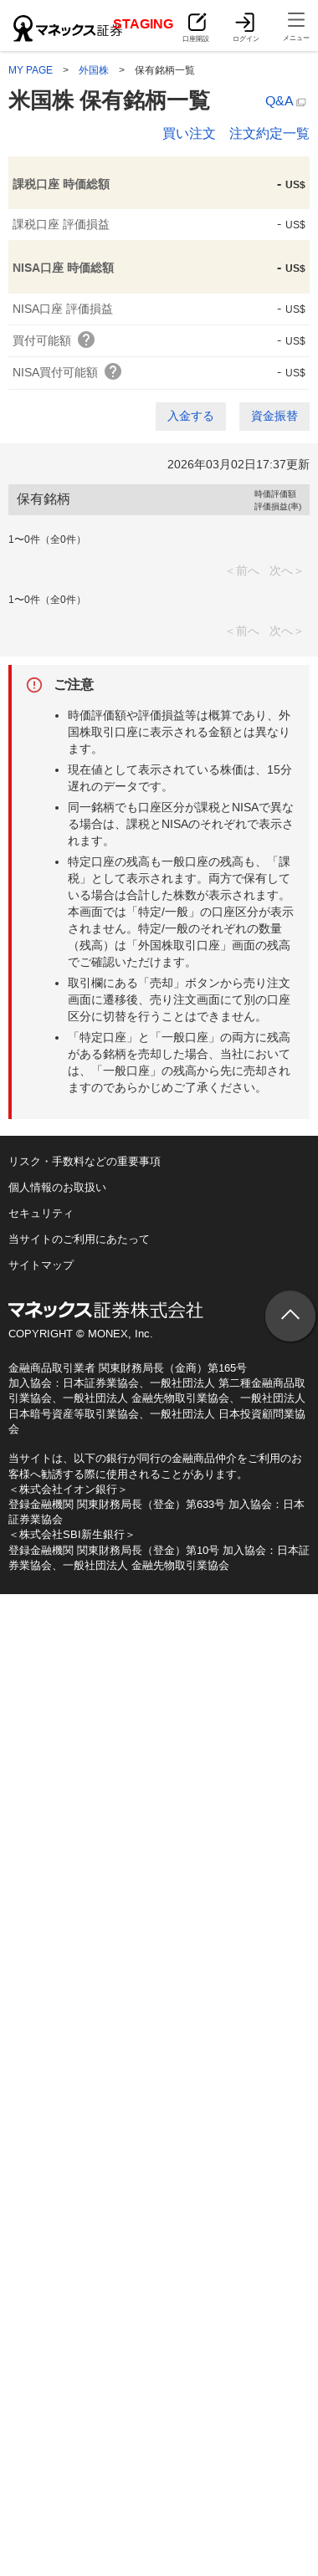

Resized viewport back to desktop dimensions (1920x1080)
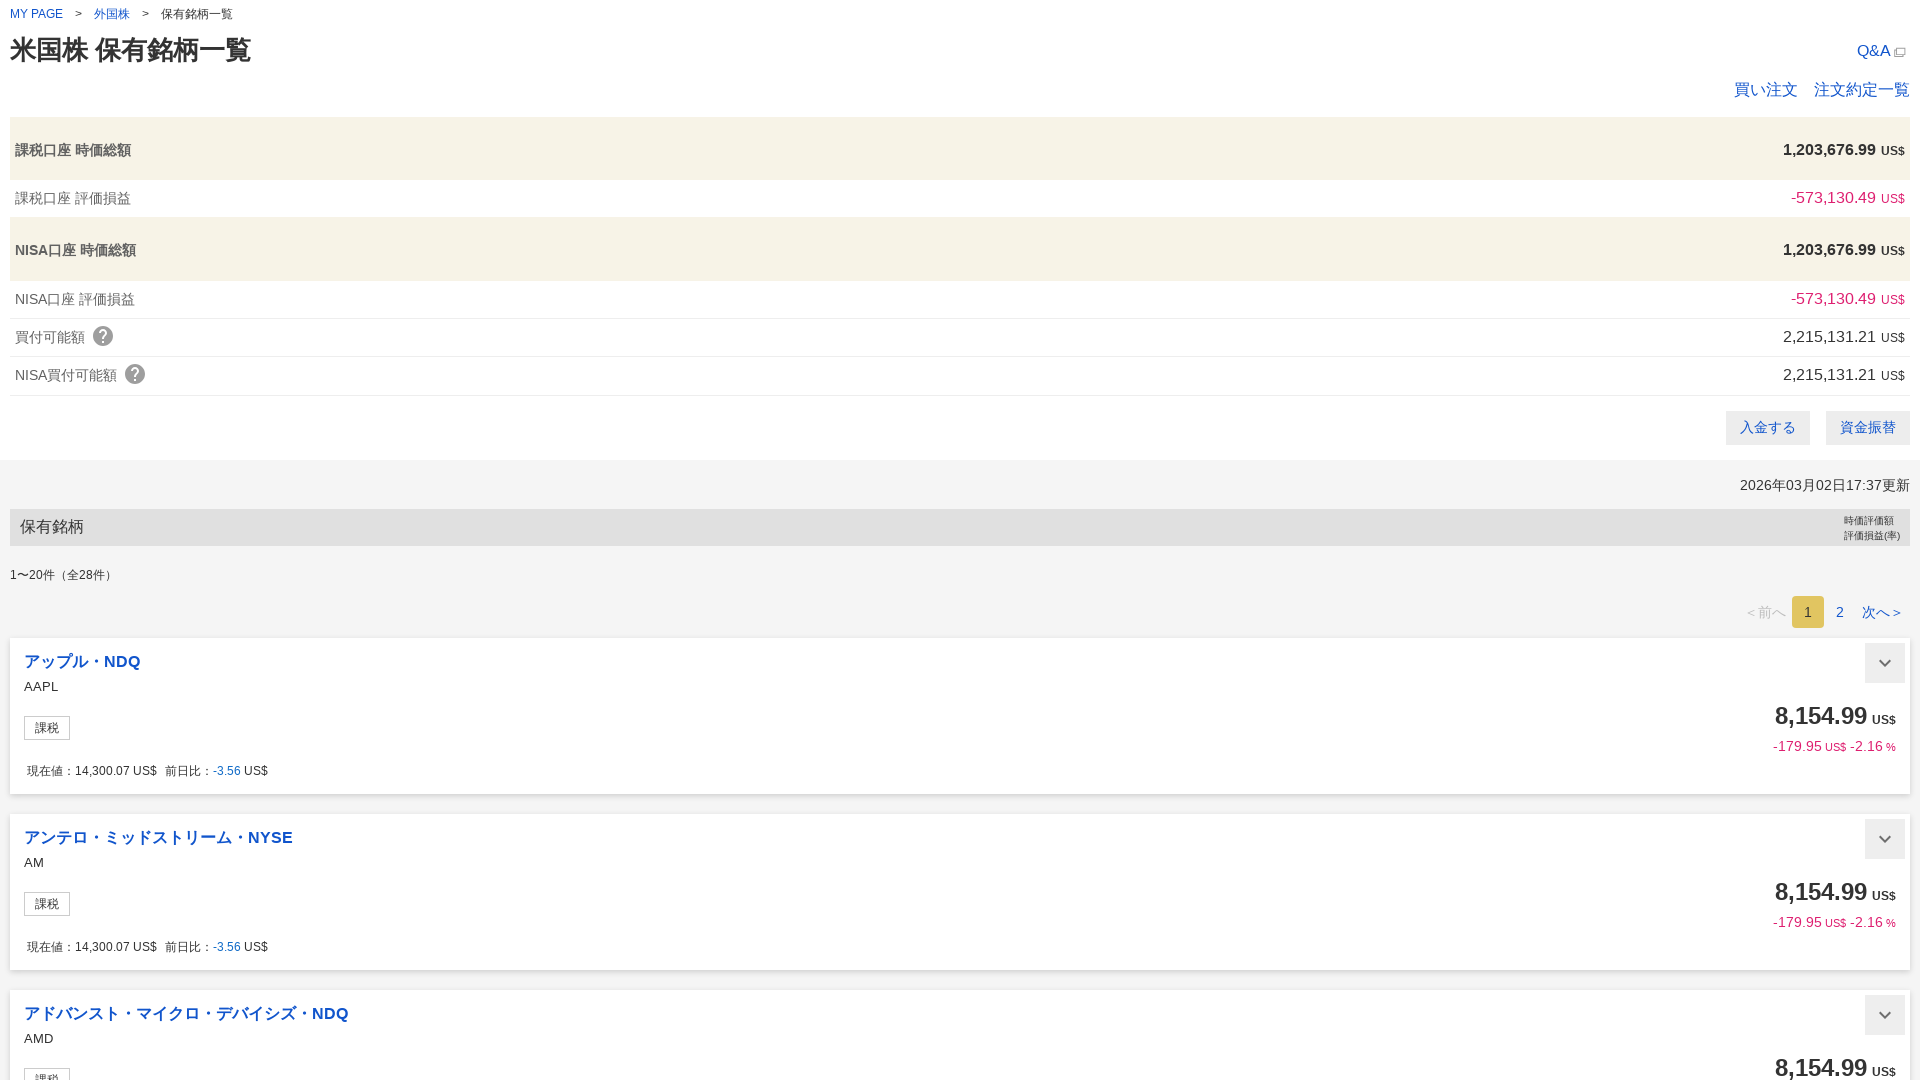

Reloaded second website on desktop viewport
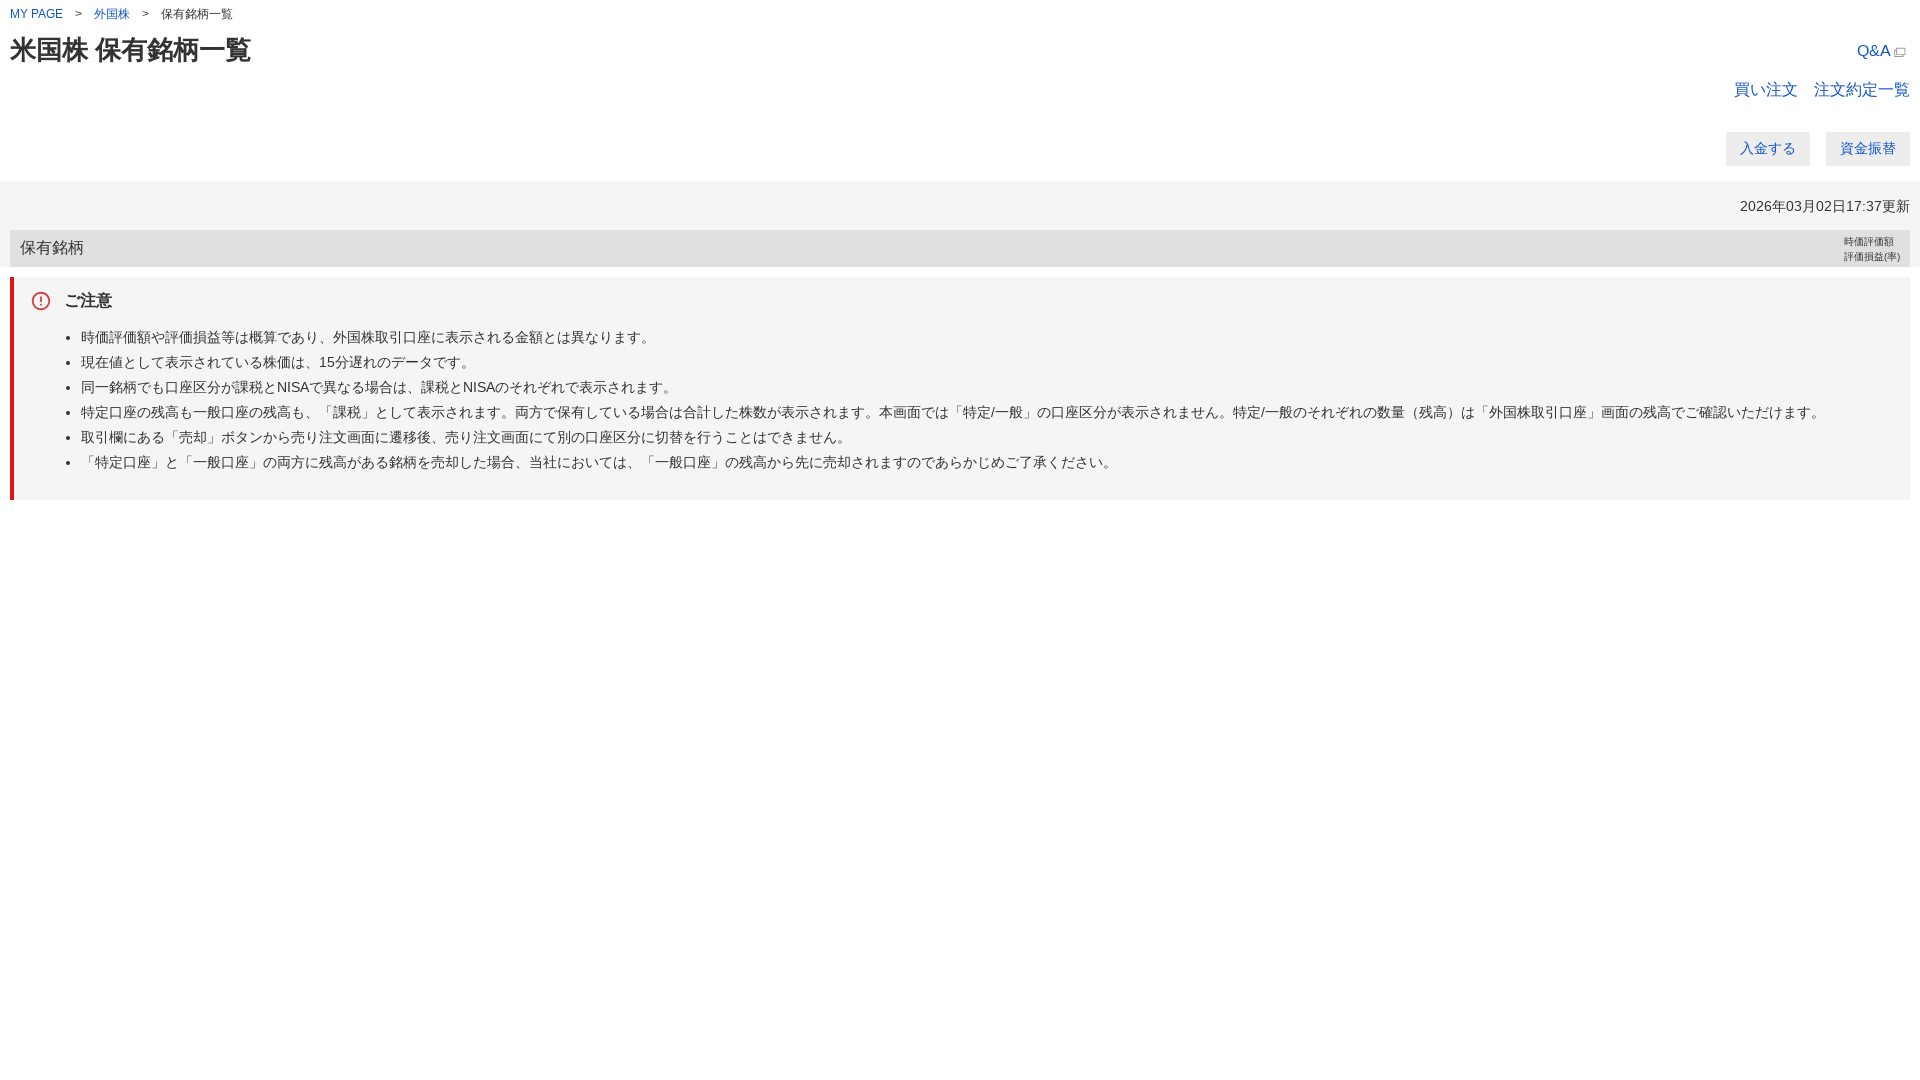

Navigated back to fishing charter rates page on desktop viewport
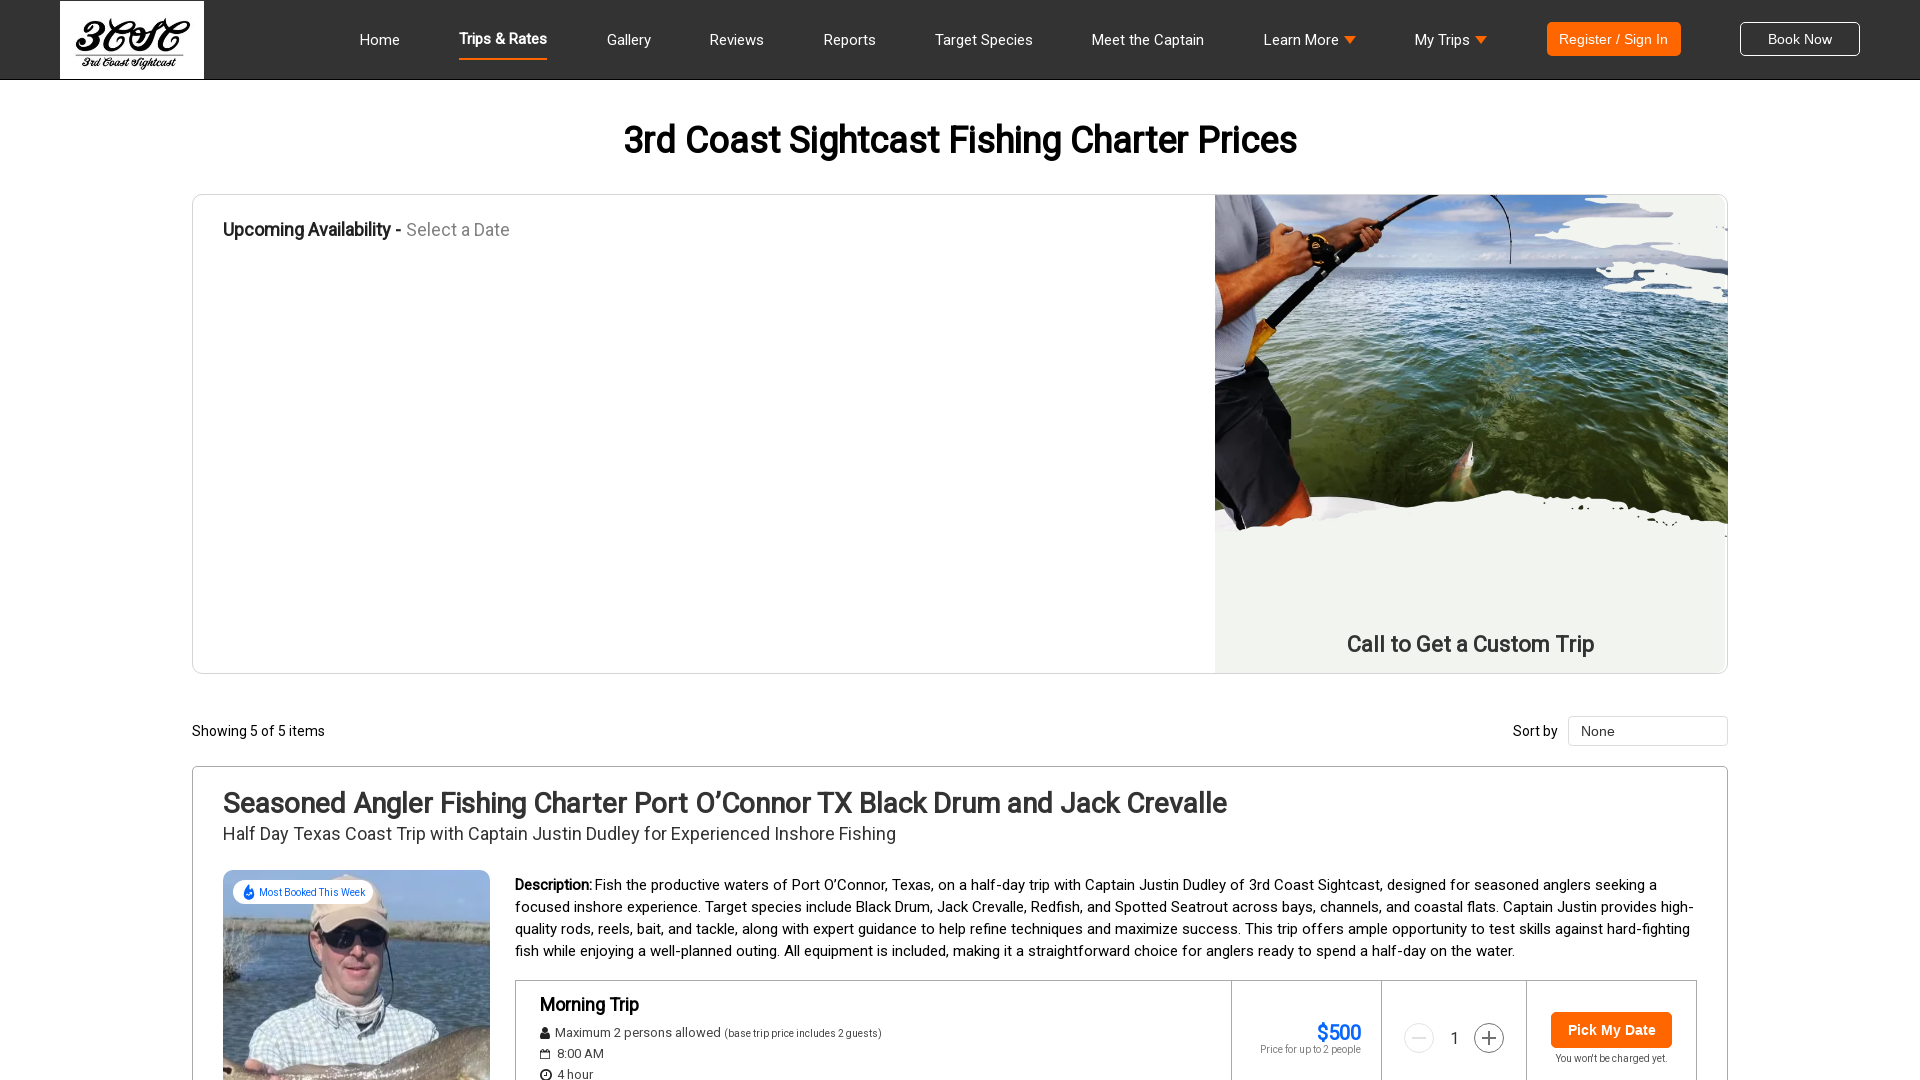

Scrolled to bottom of fishing charter rates page on desktop
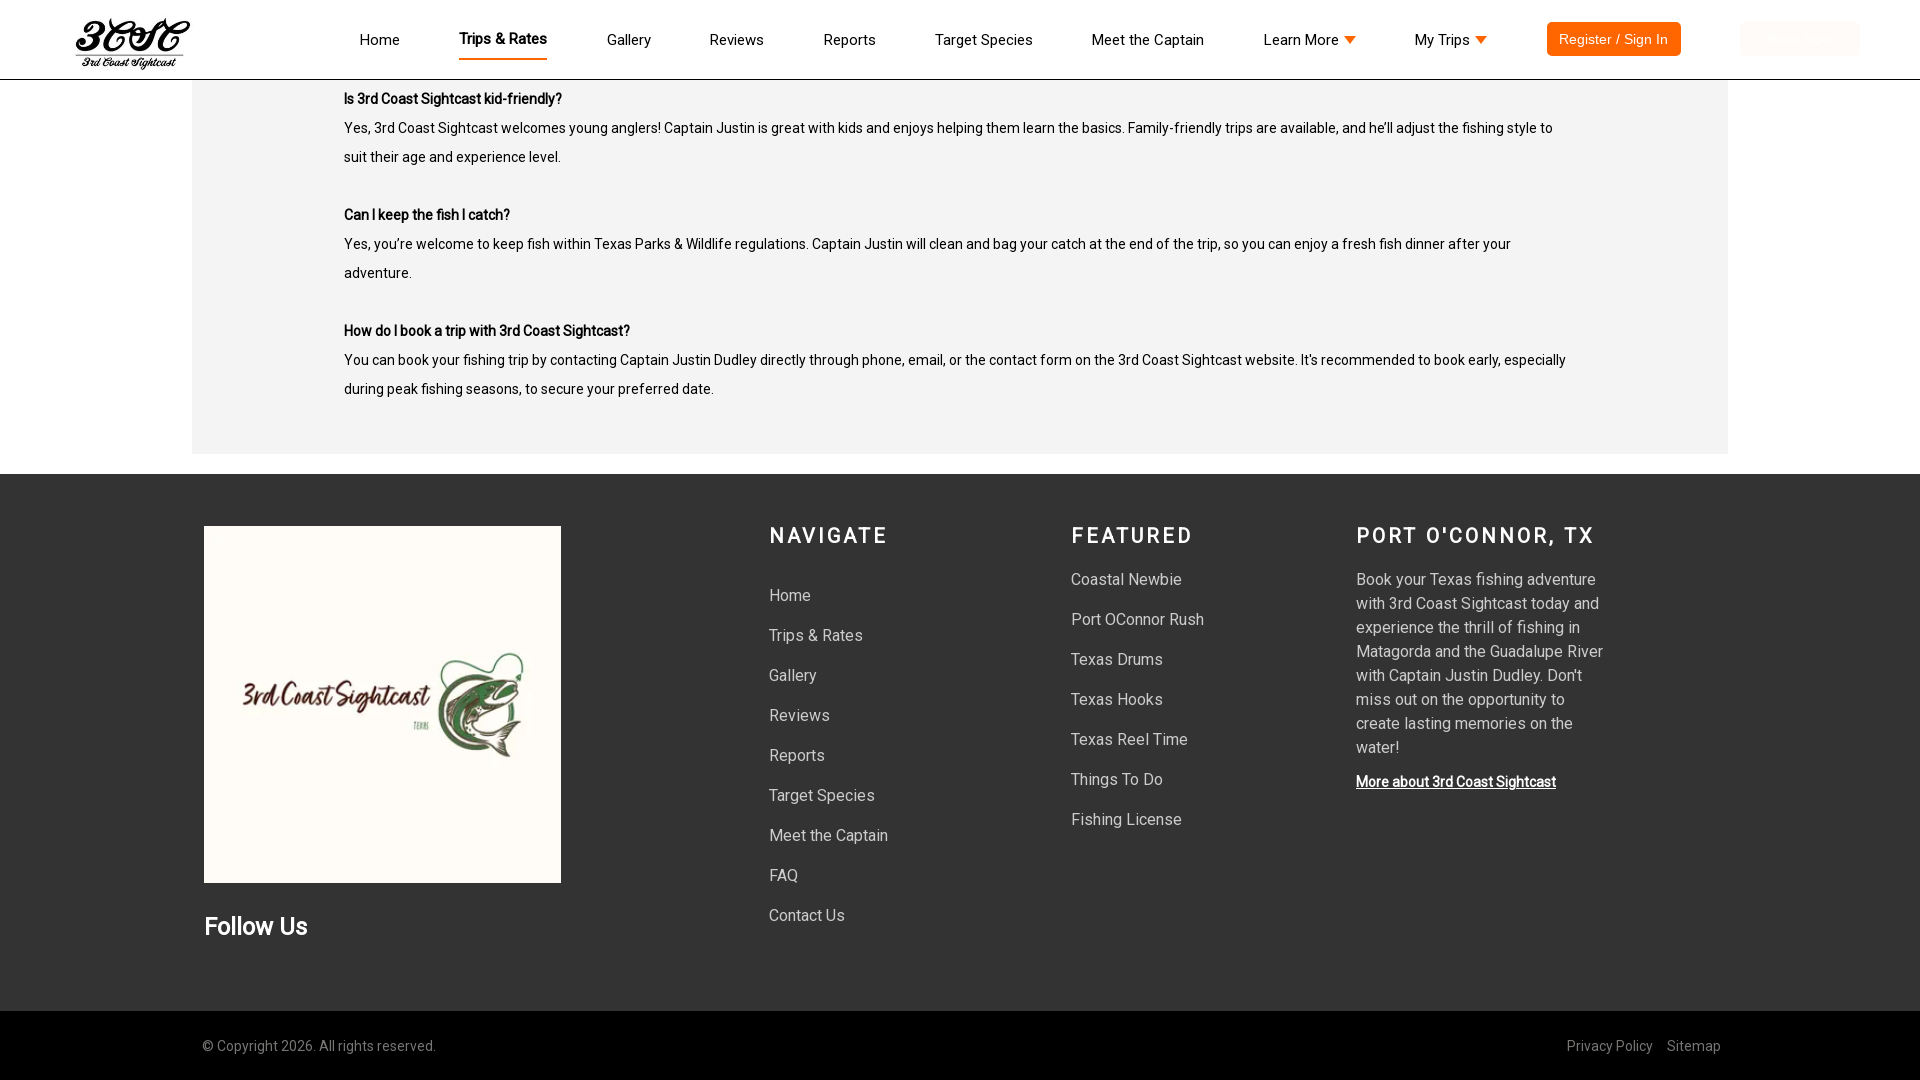

Navigated to second website on desktop viewport
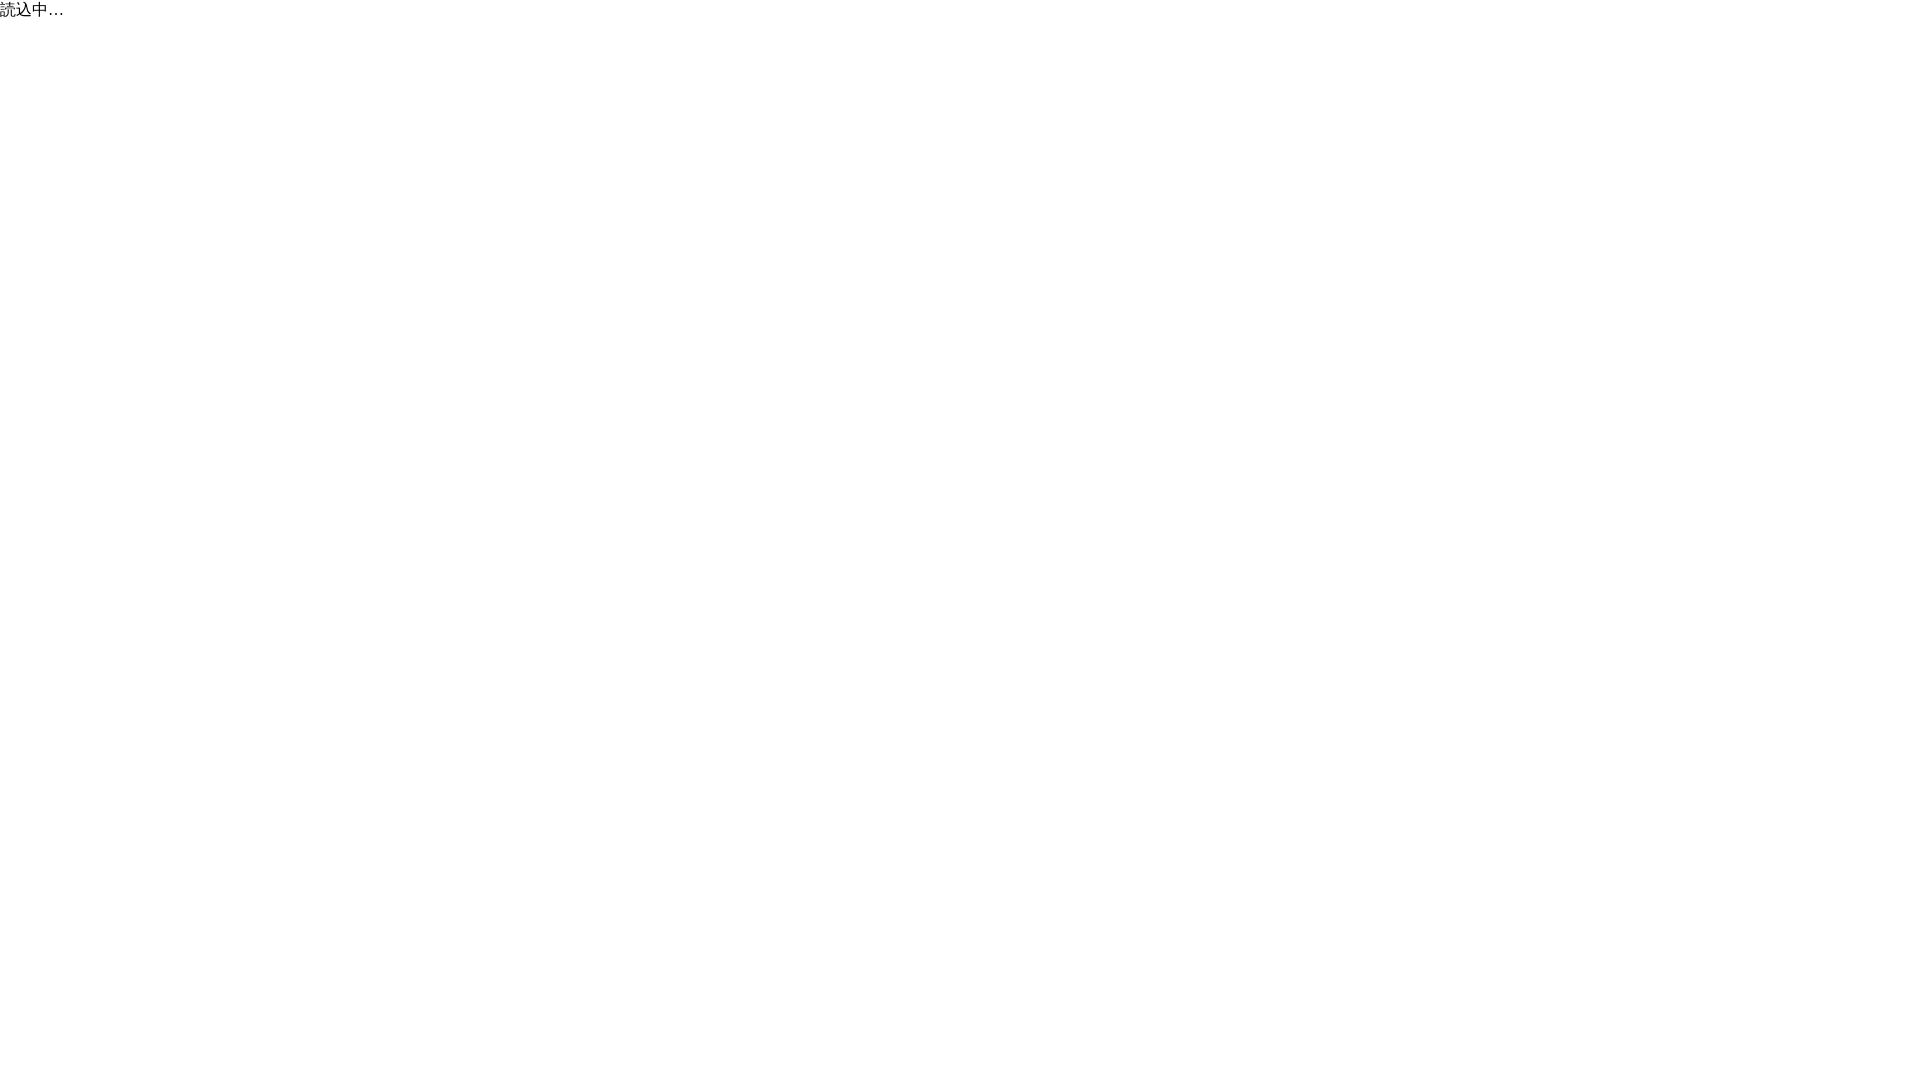

Scrolled to bottom of second website on desktop
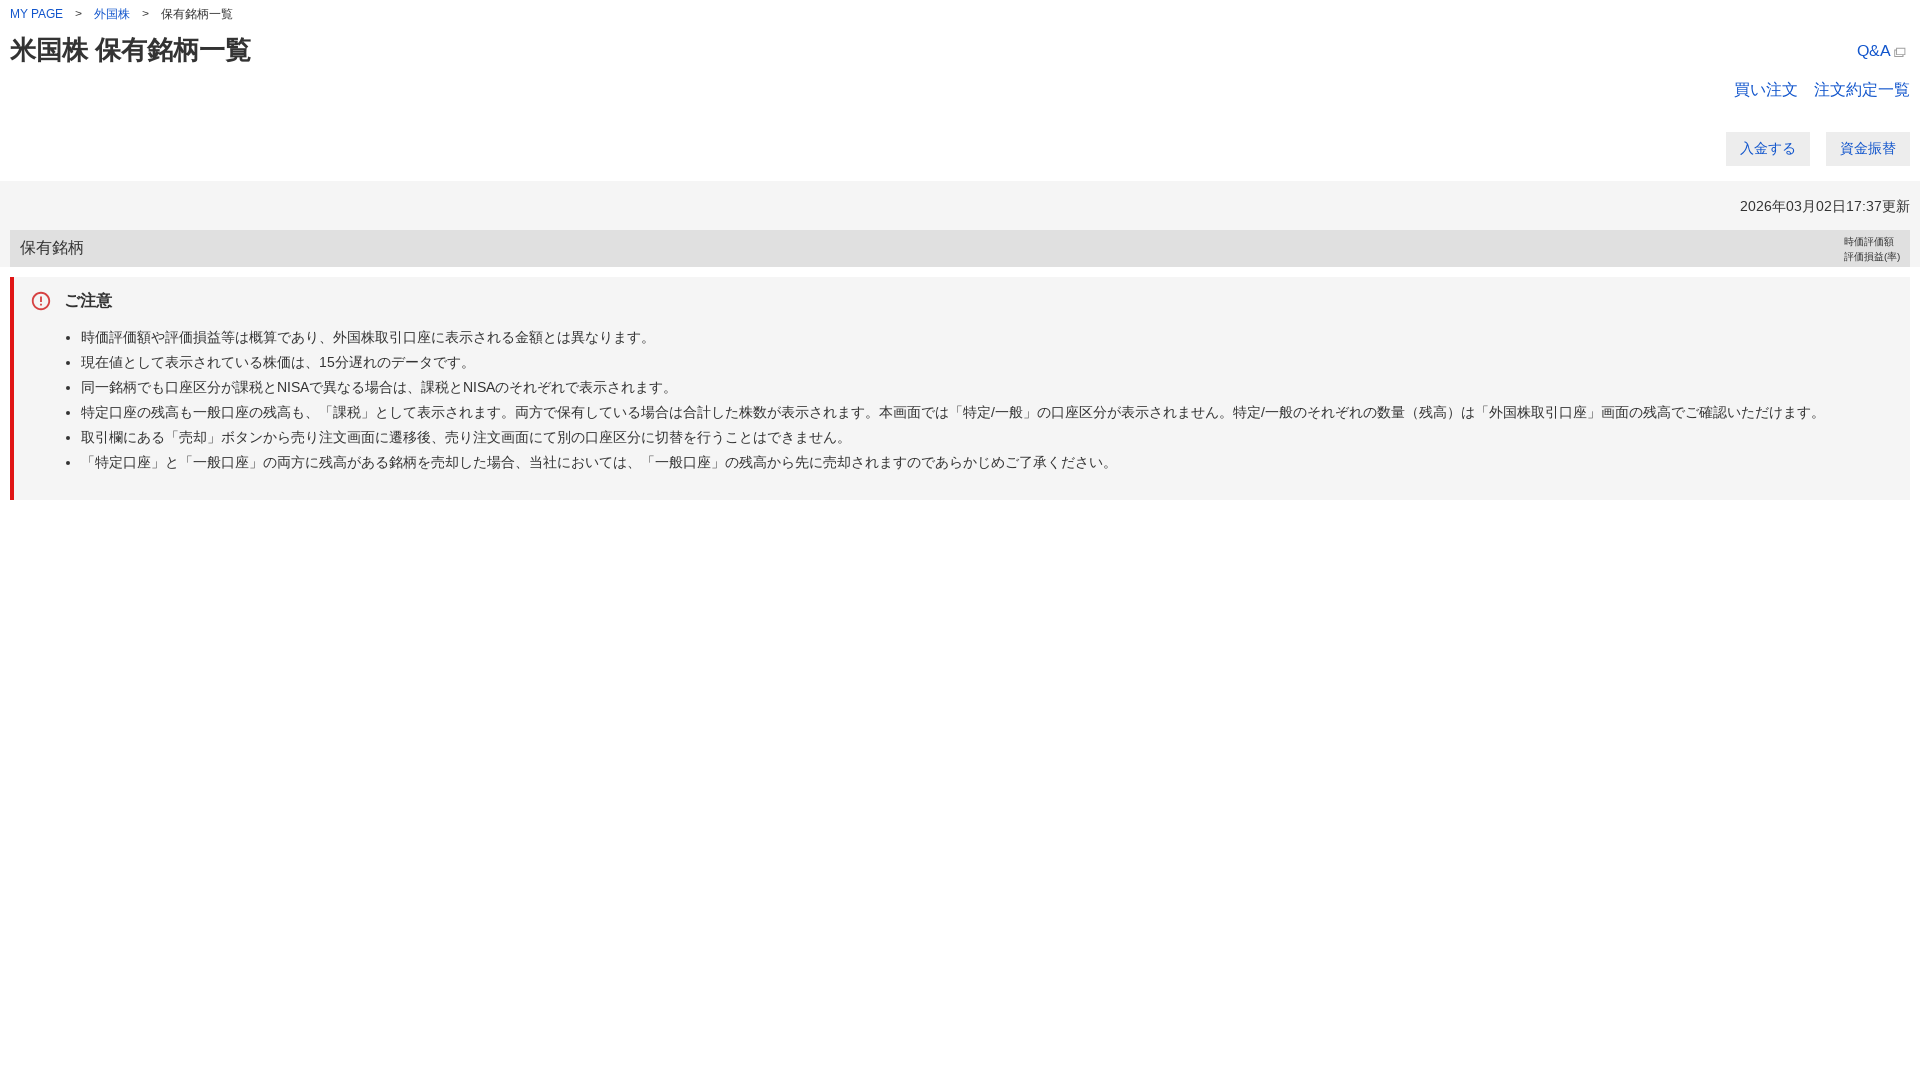

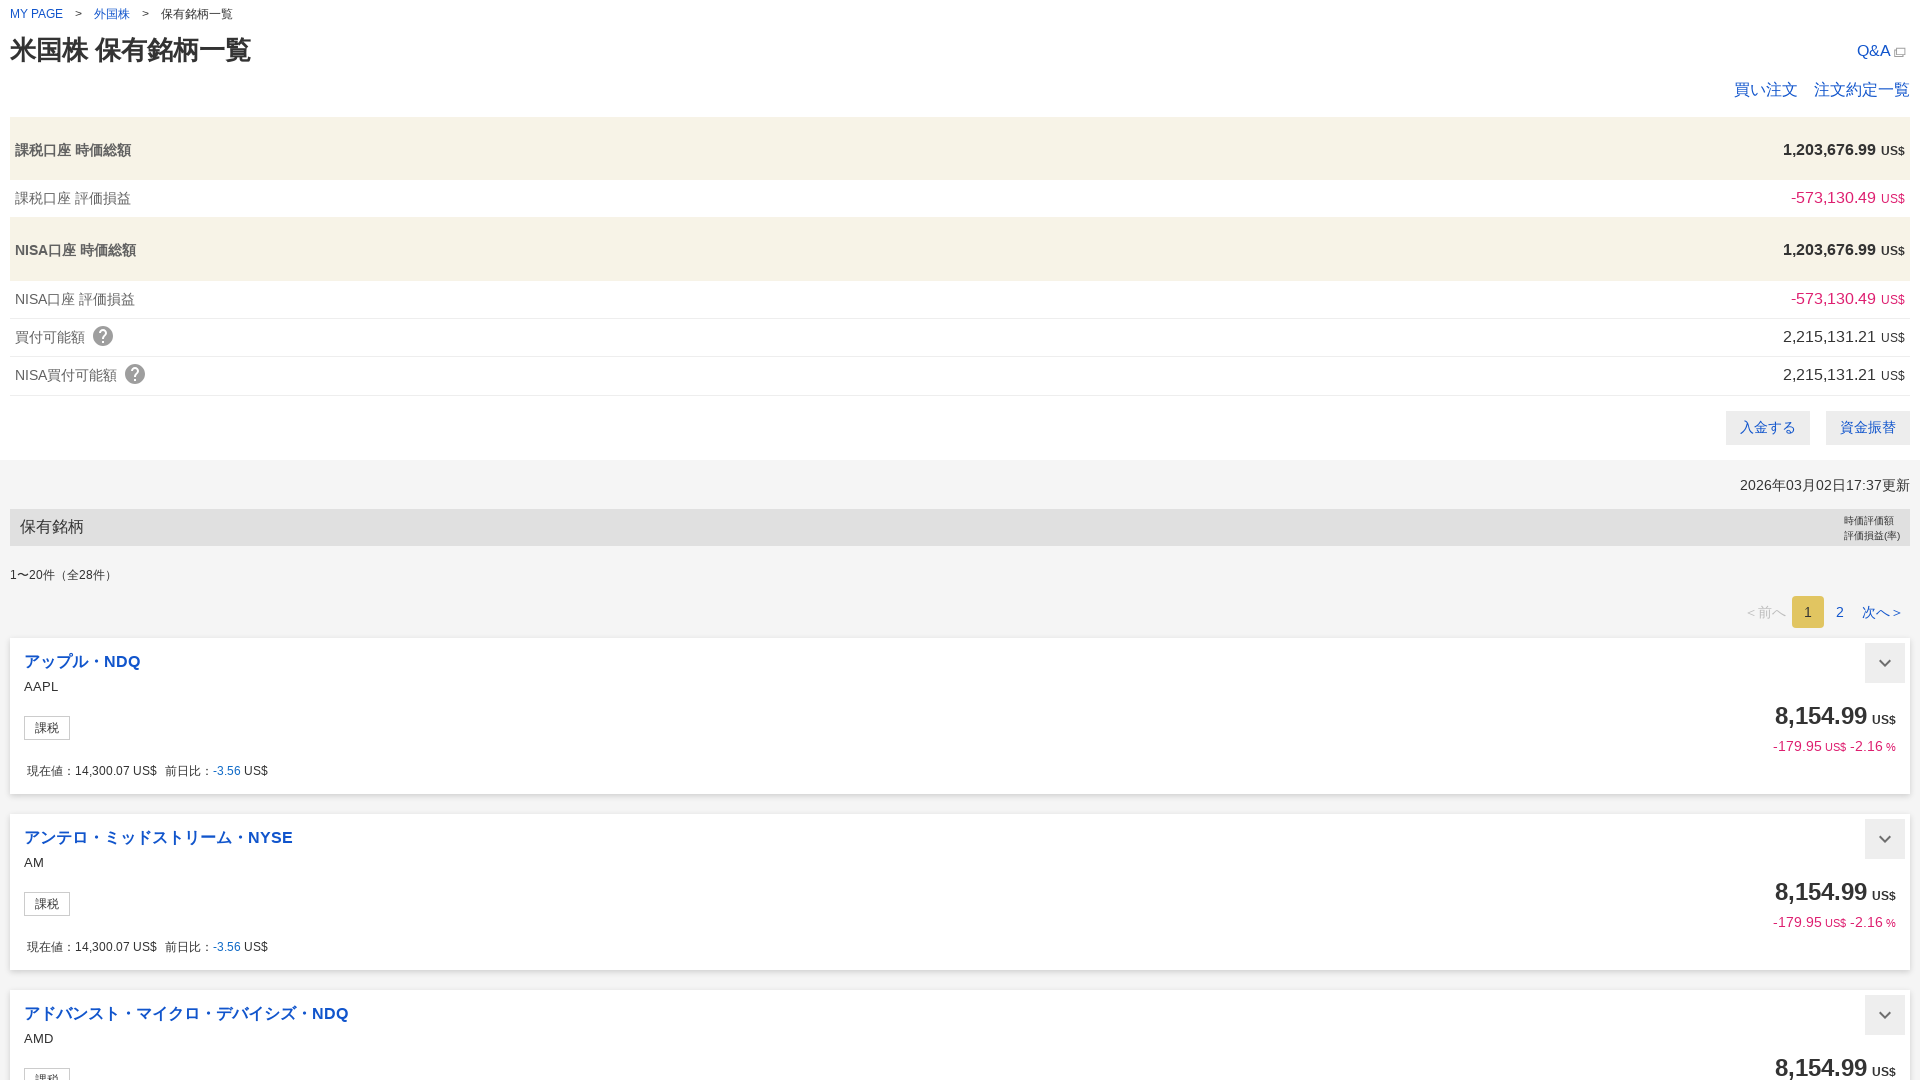